Tests drag and drop functionality by dragging element A to position B and then back to position A, verifying the elements are in the correct containers after each move.

Starting URL: https://the-internet.herokuapp.com/drag_and_drop

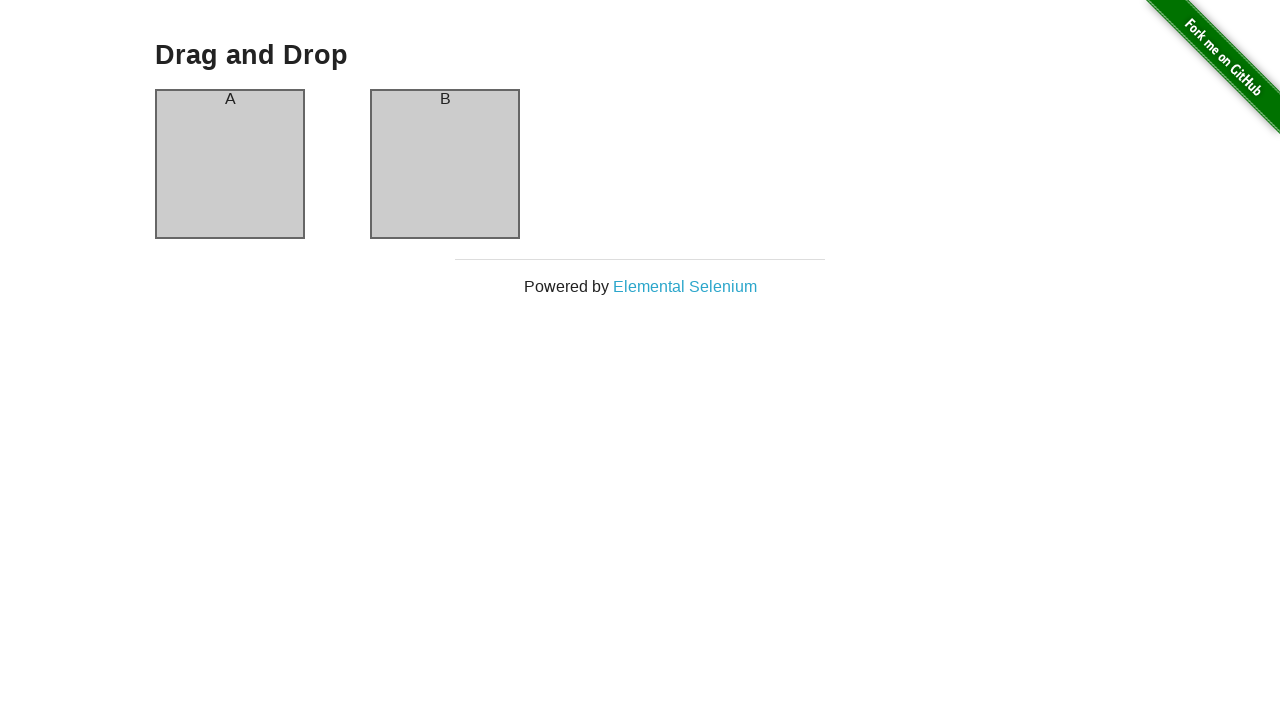

Waited for drag and drop page header to load
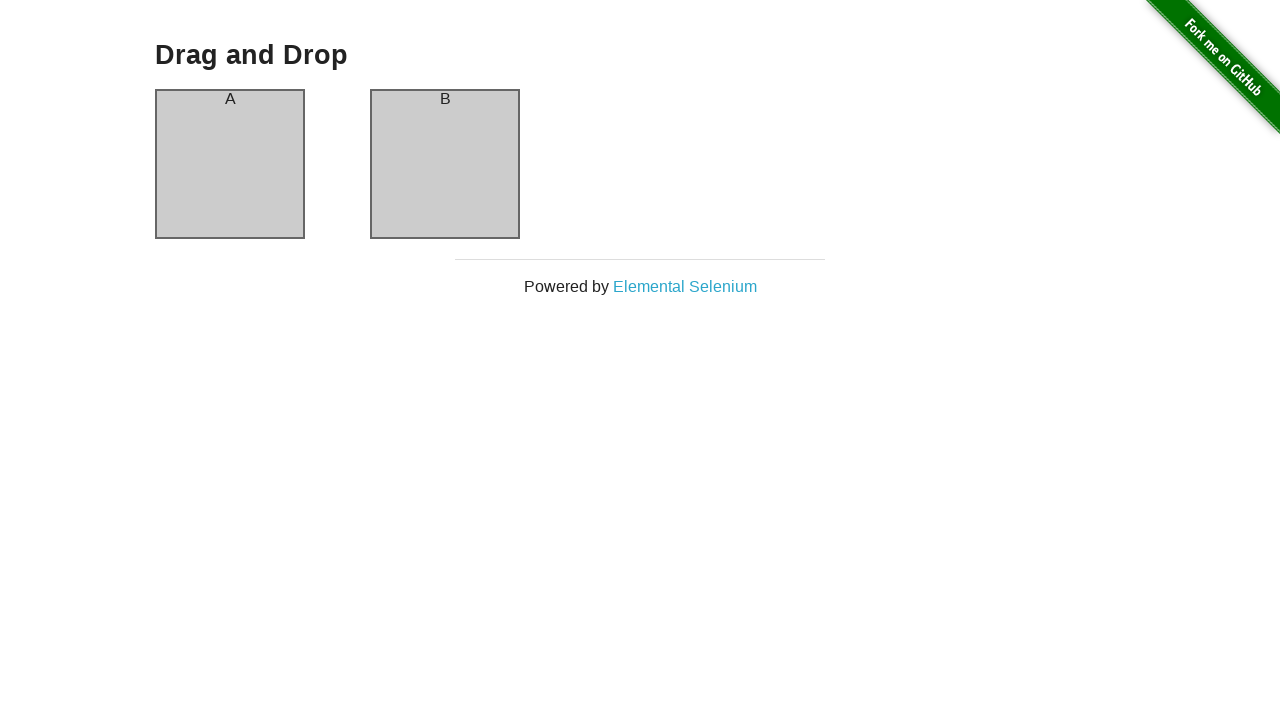

Verified column A container is present
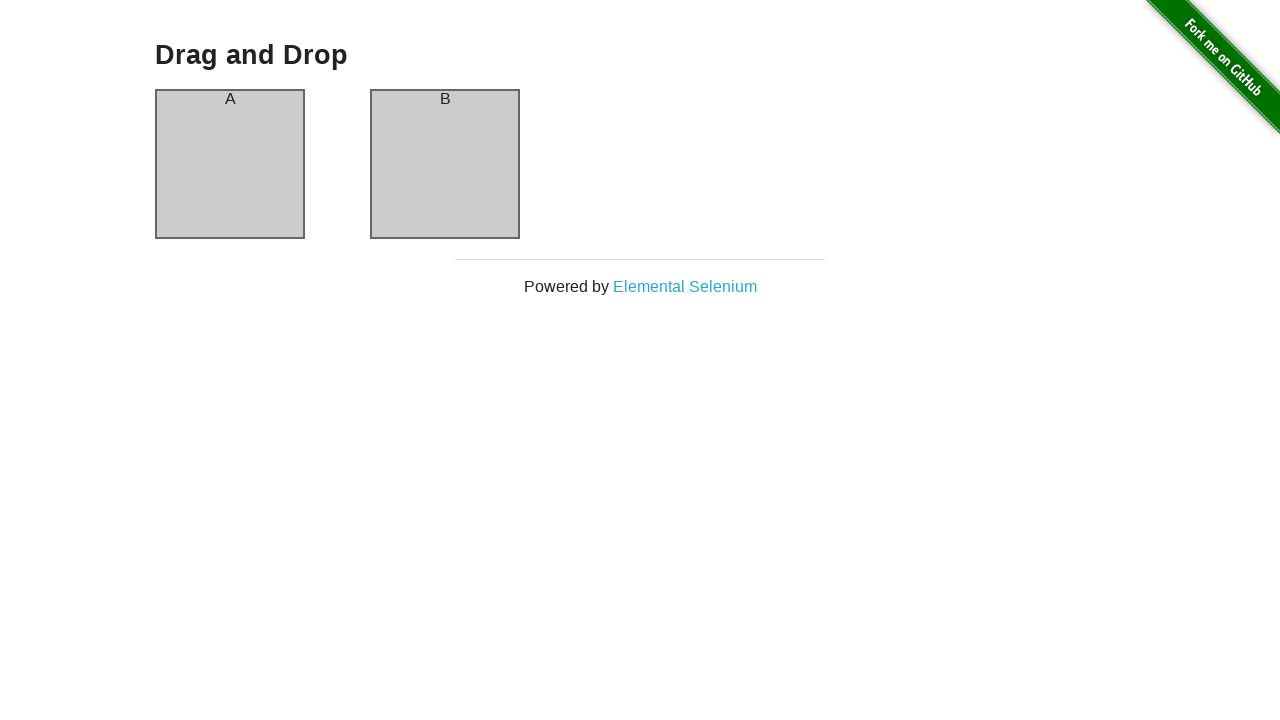

Verified column B container is present
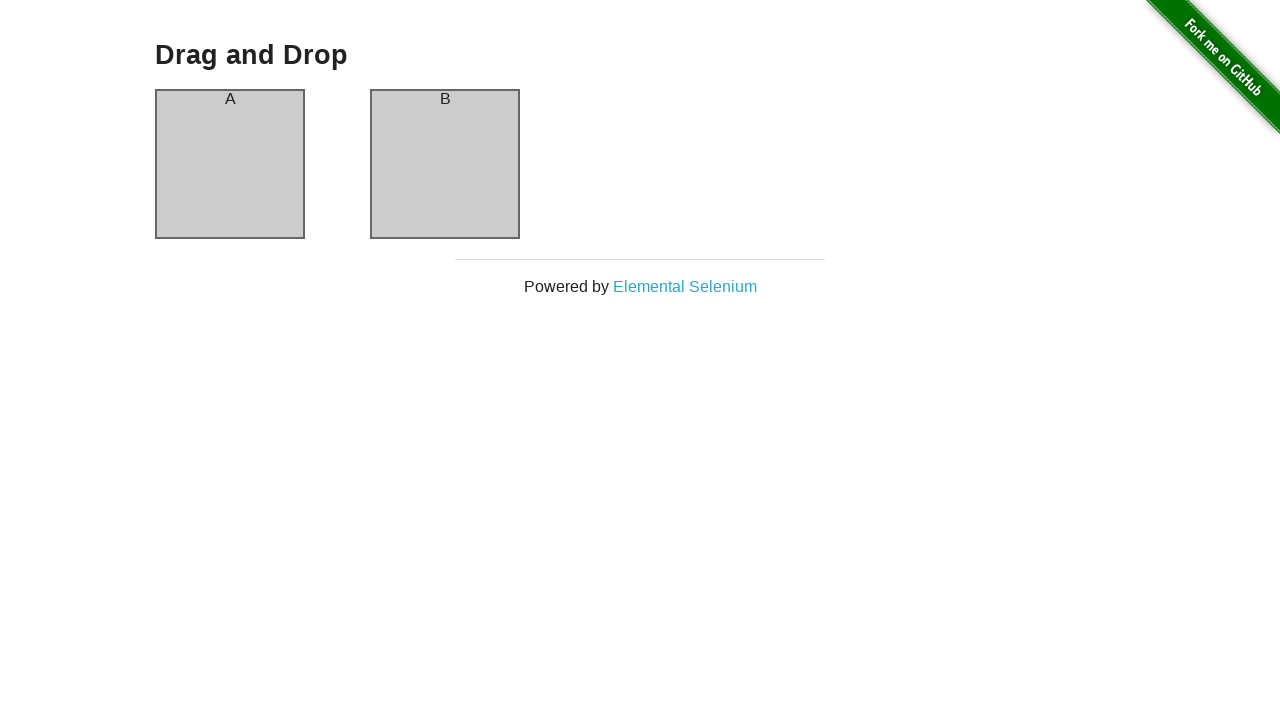

Located source element in column A
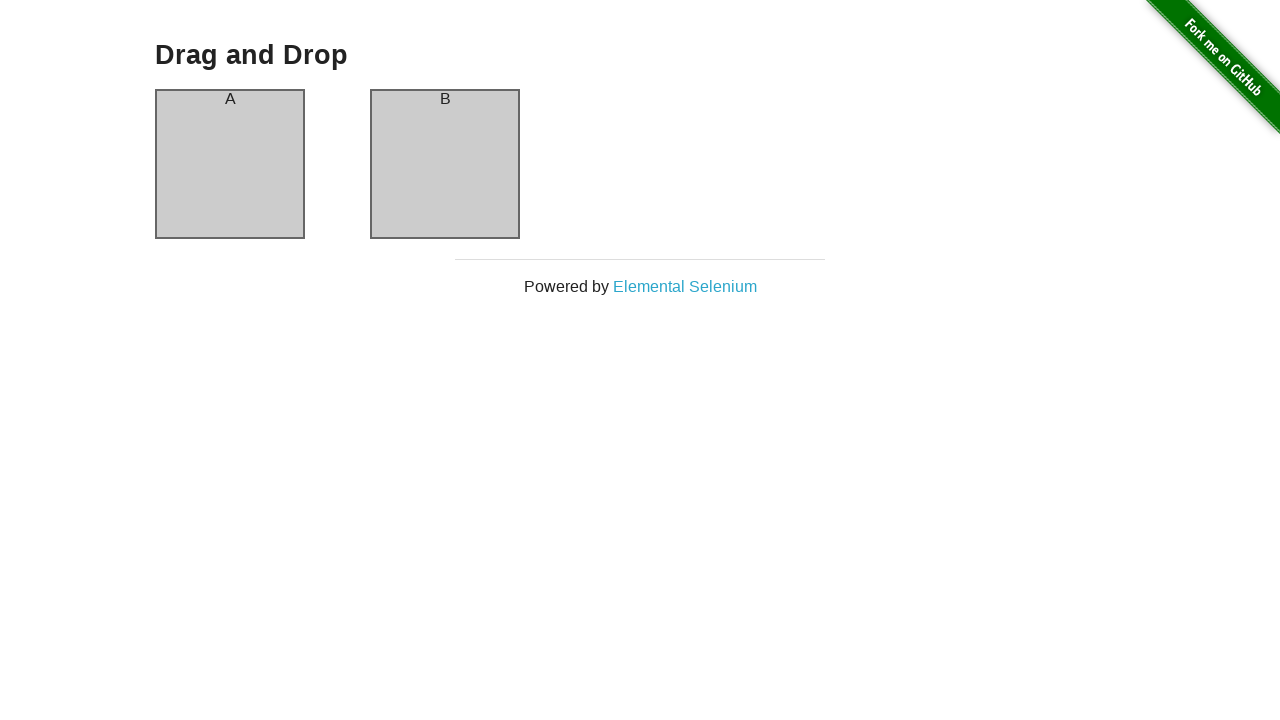

Located target element in column B
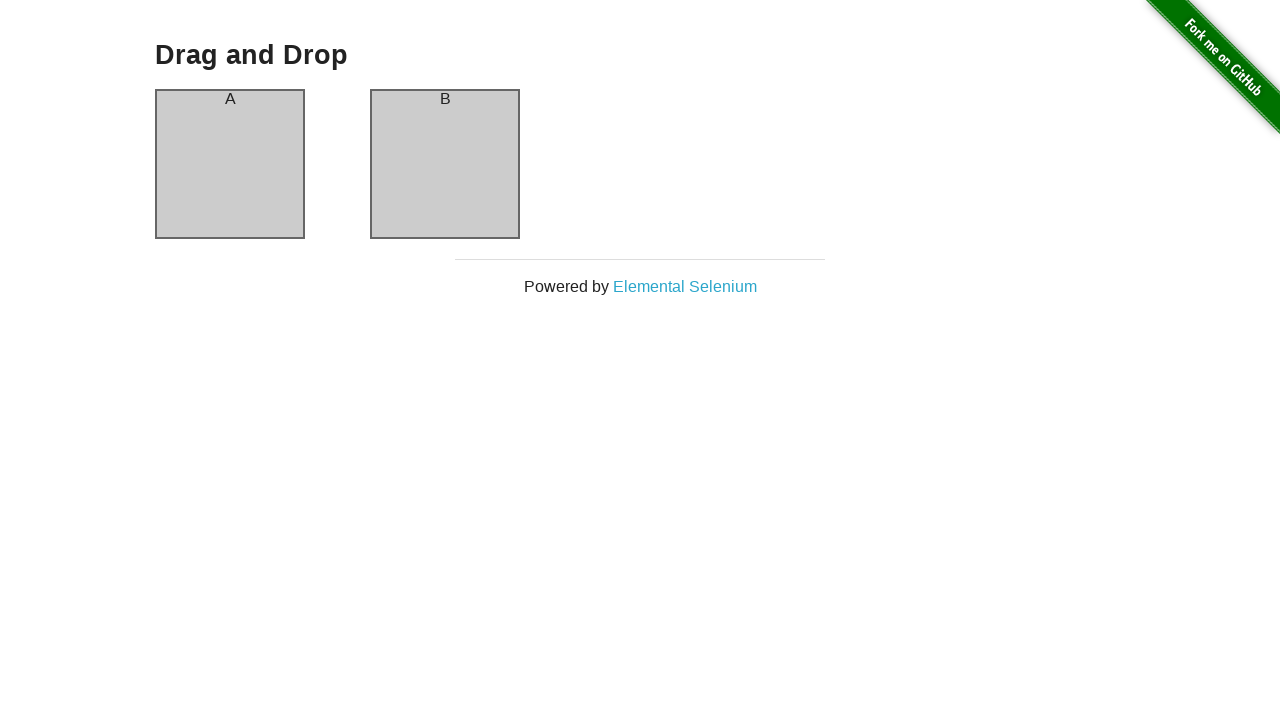

Dragged element A from column A to column B at (445, 164)
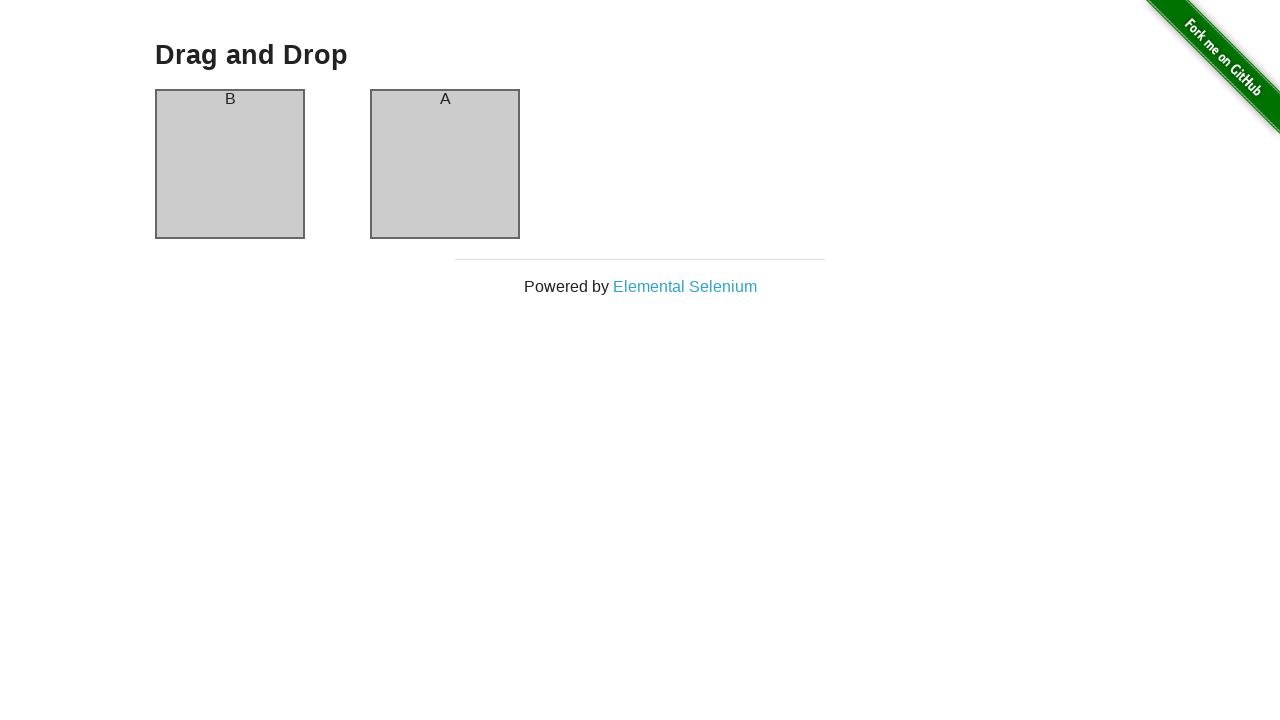

Waited for DOM to update after first drag
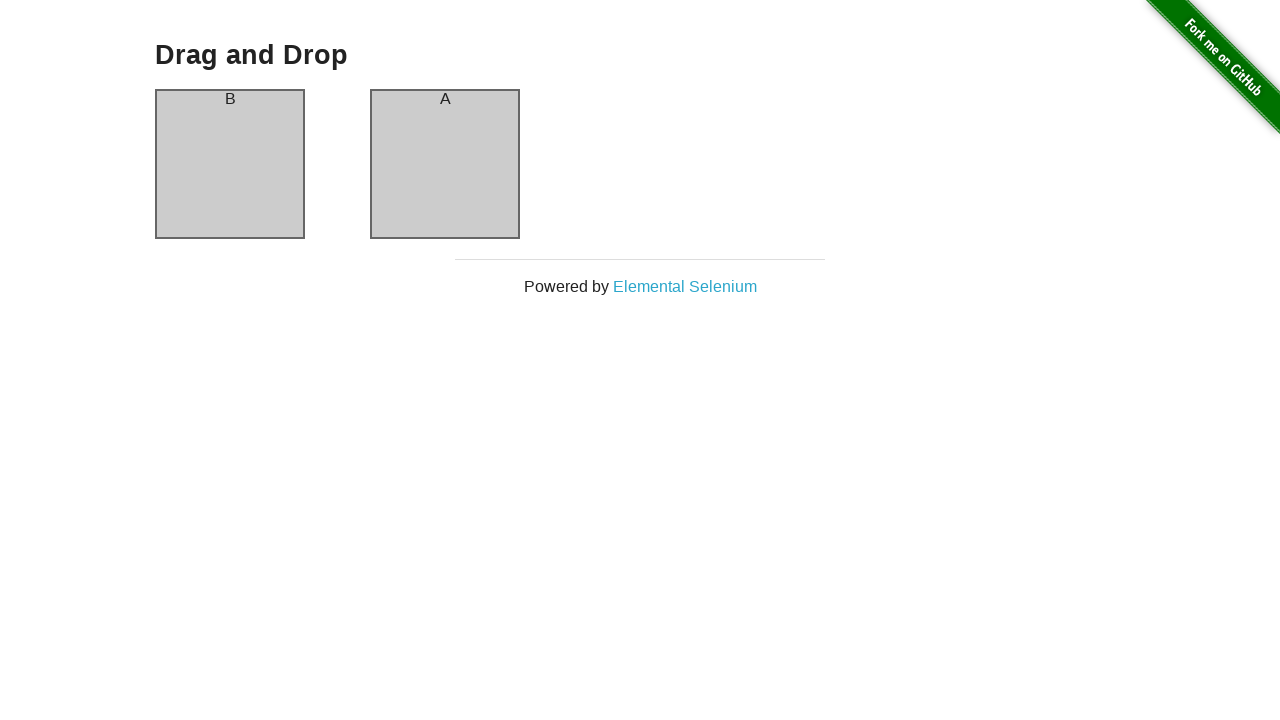

Located element A in column B after first drag
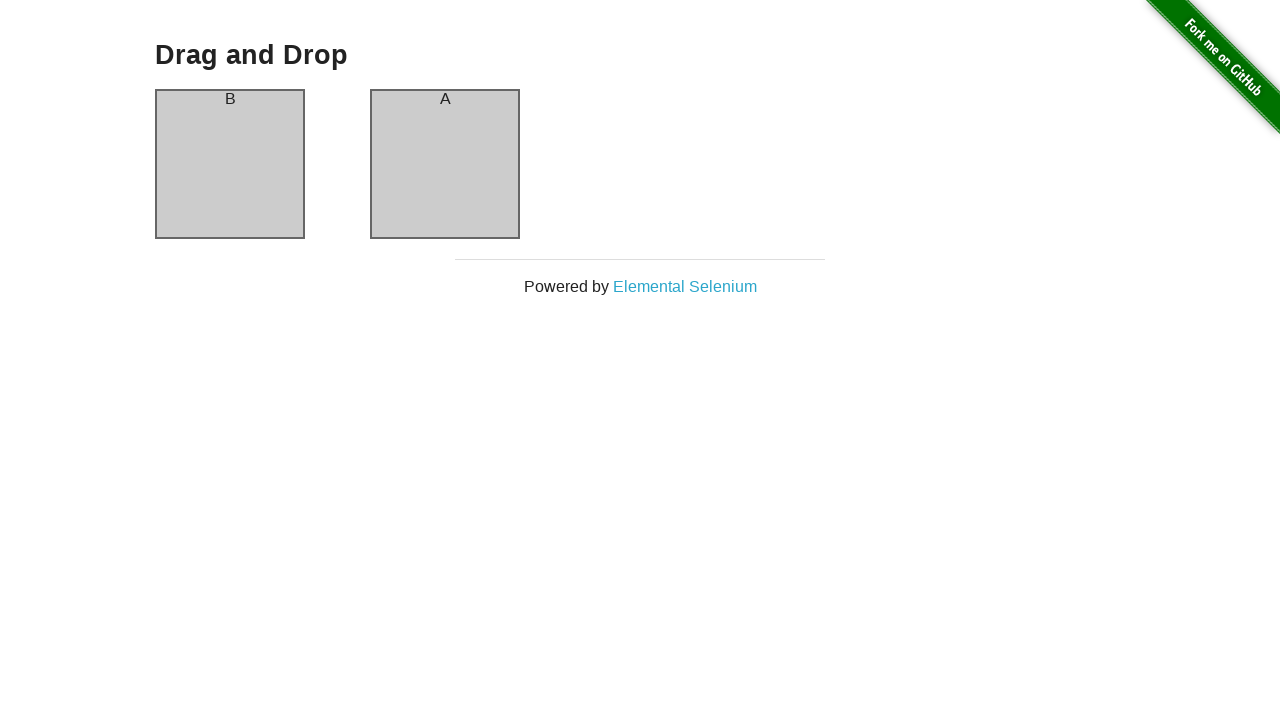

Located target position in column A
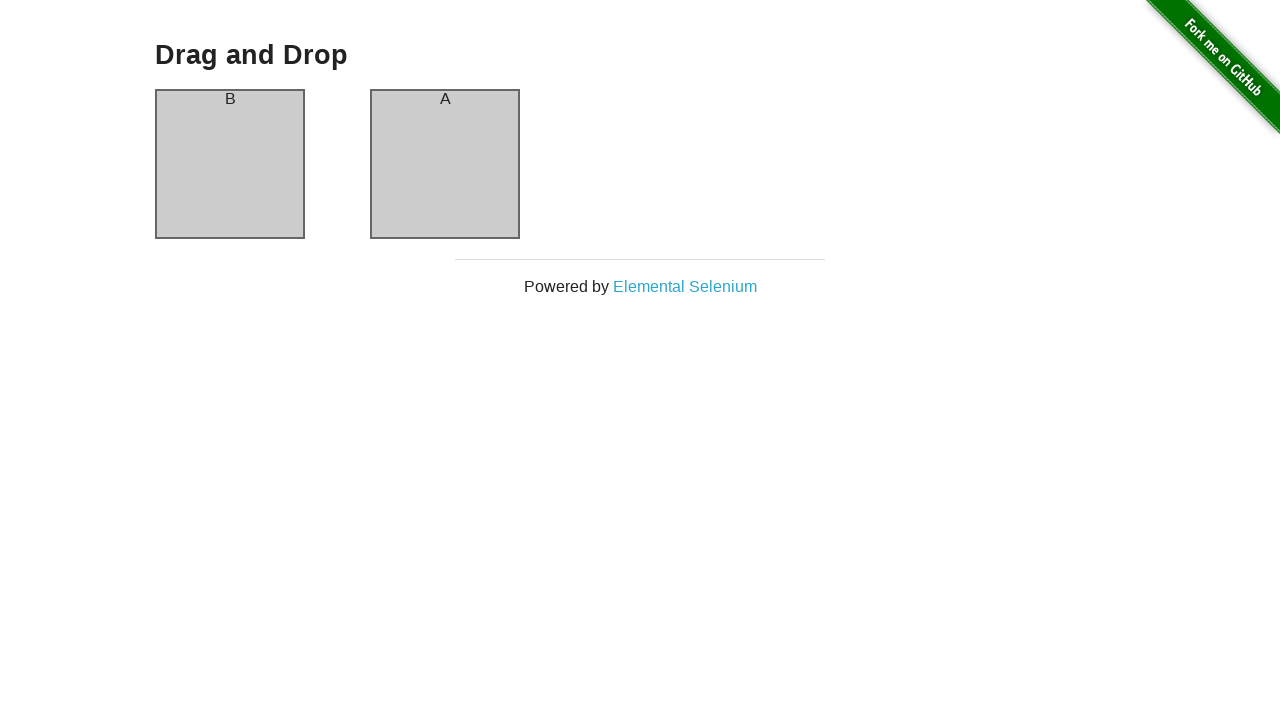

Dragged element A from column B back to column A at (230, 164)
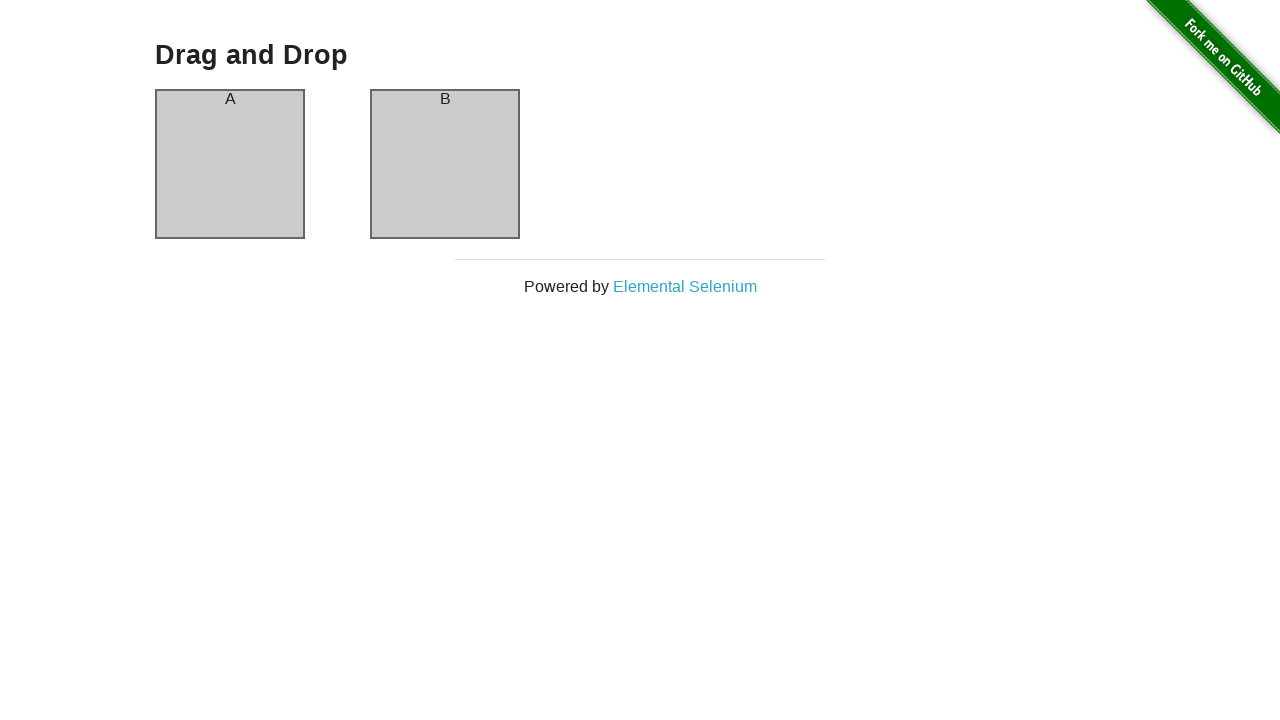

Verified element A is back in column A
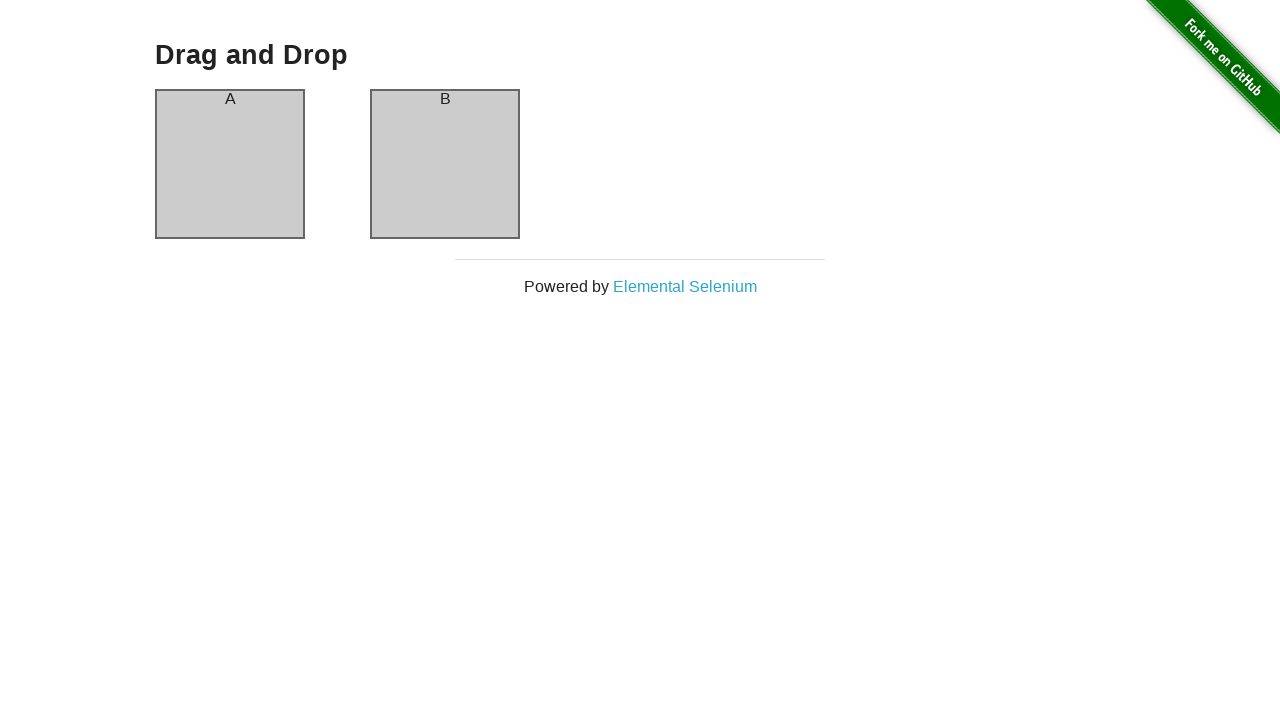

Verified element B is in column B
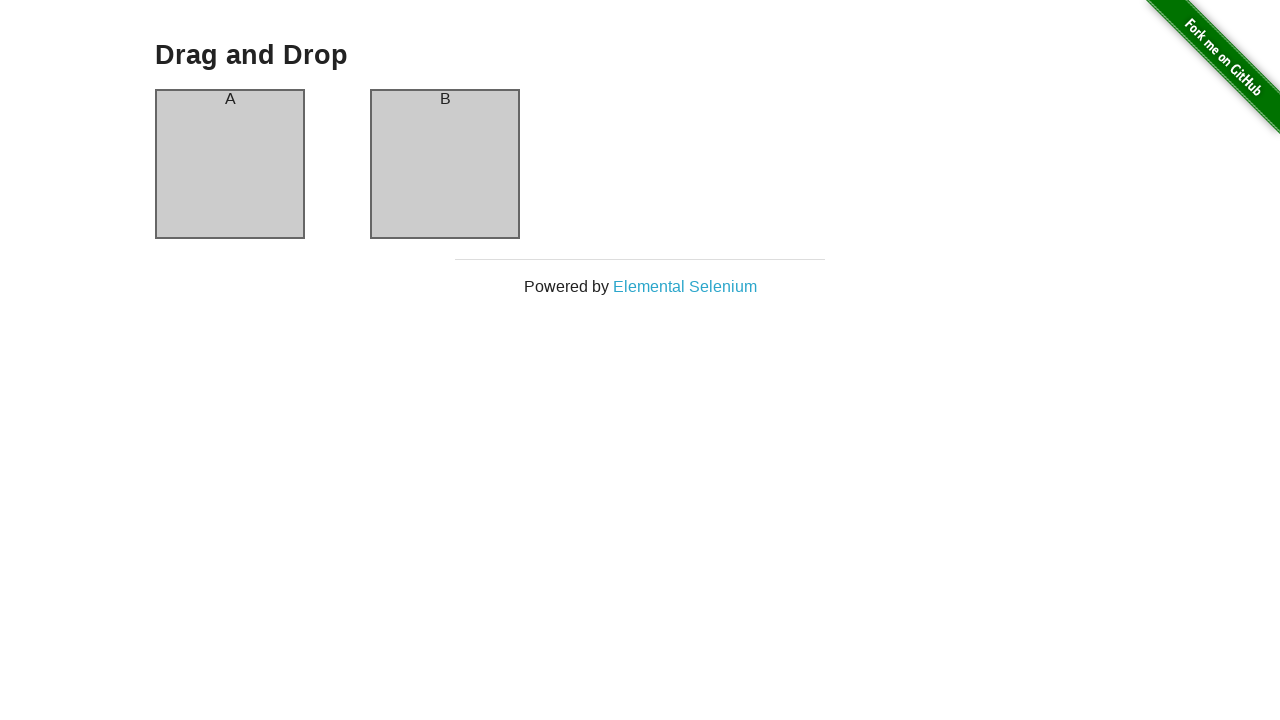

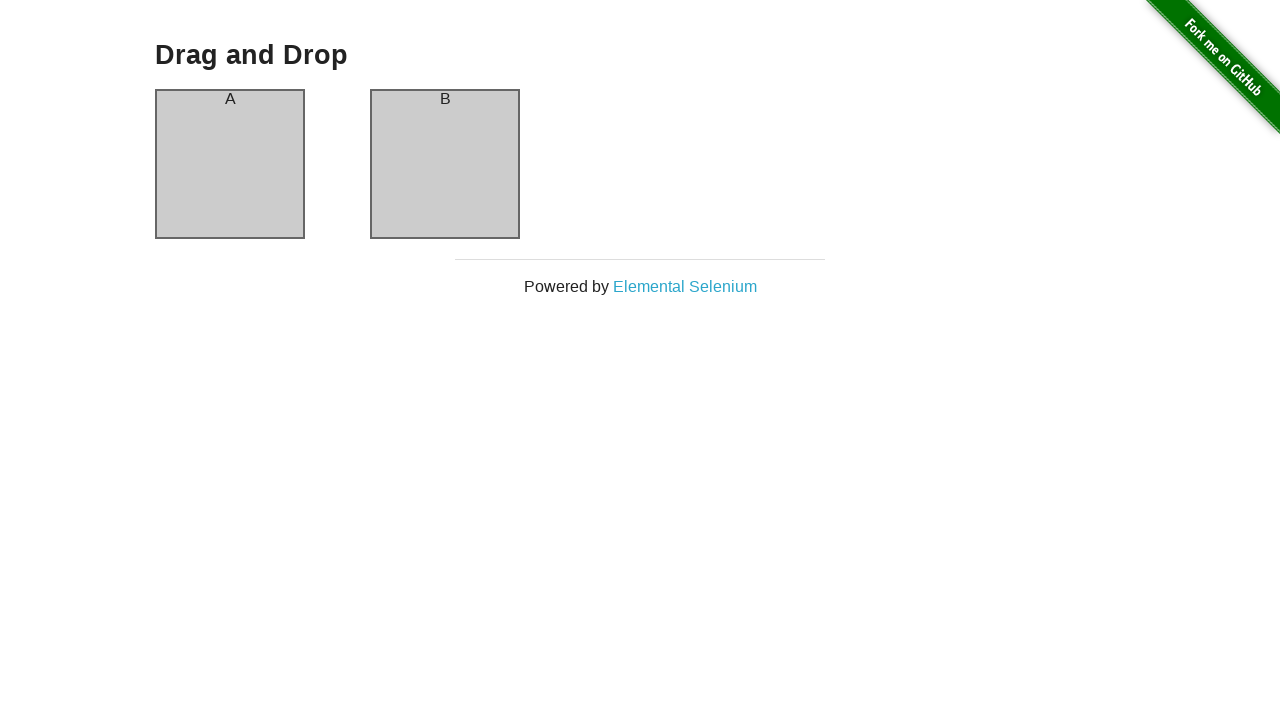